Tests that the todo counter displays the current number of items as they are added.

Starting URL: https://demo.playwright.dev/todomvc

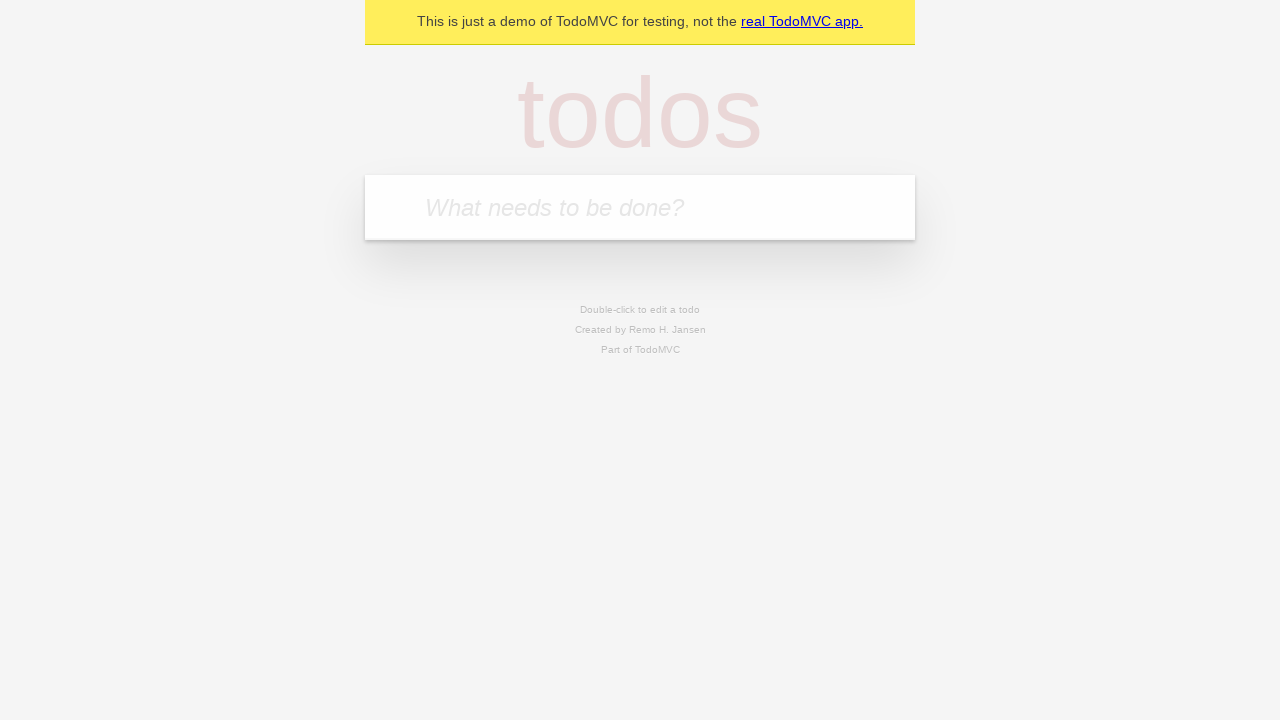

Filled todo input with 'buy some cheese' on internal:attr=[placeholder="What needs to be done?"i]
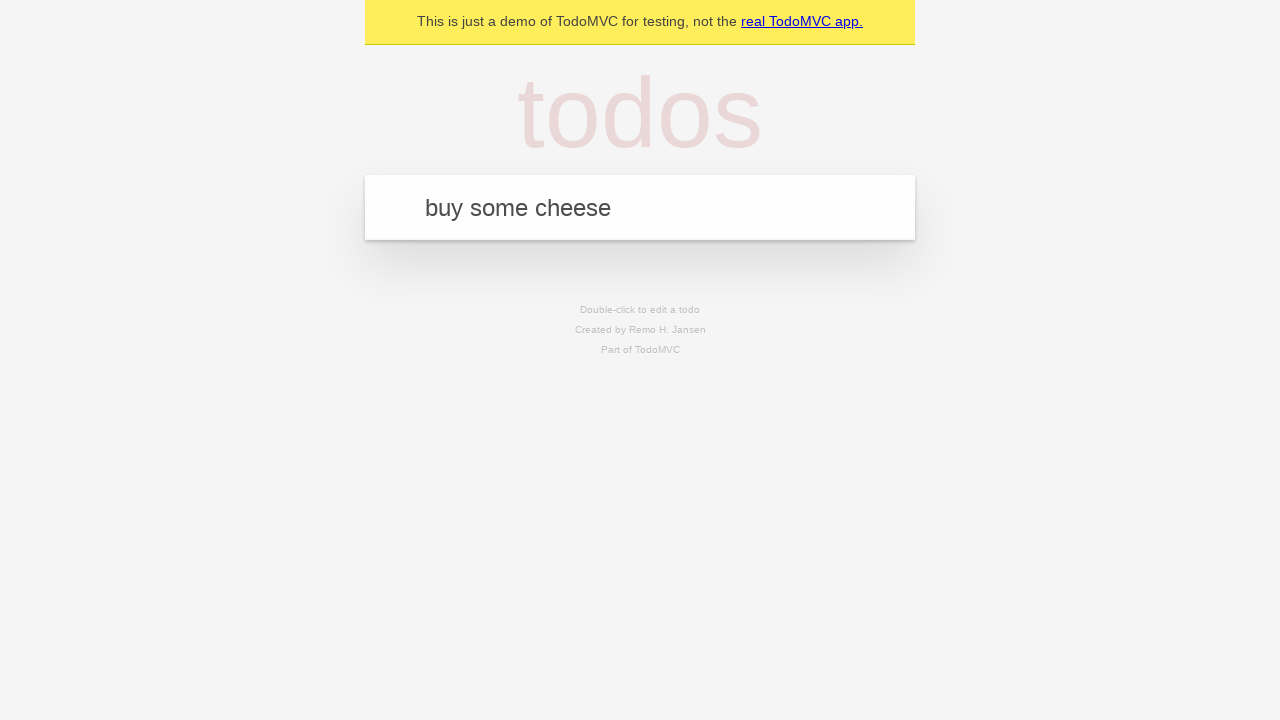

Pressed Enter to add first todo item on internal:attr=[placeholder="What needs to be done?"i]
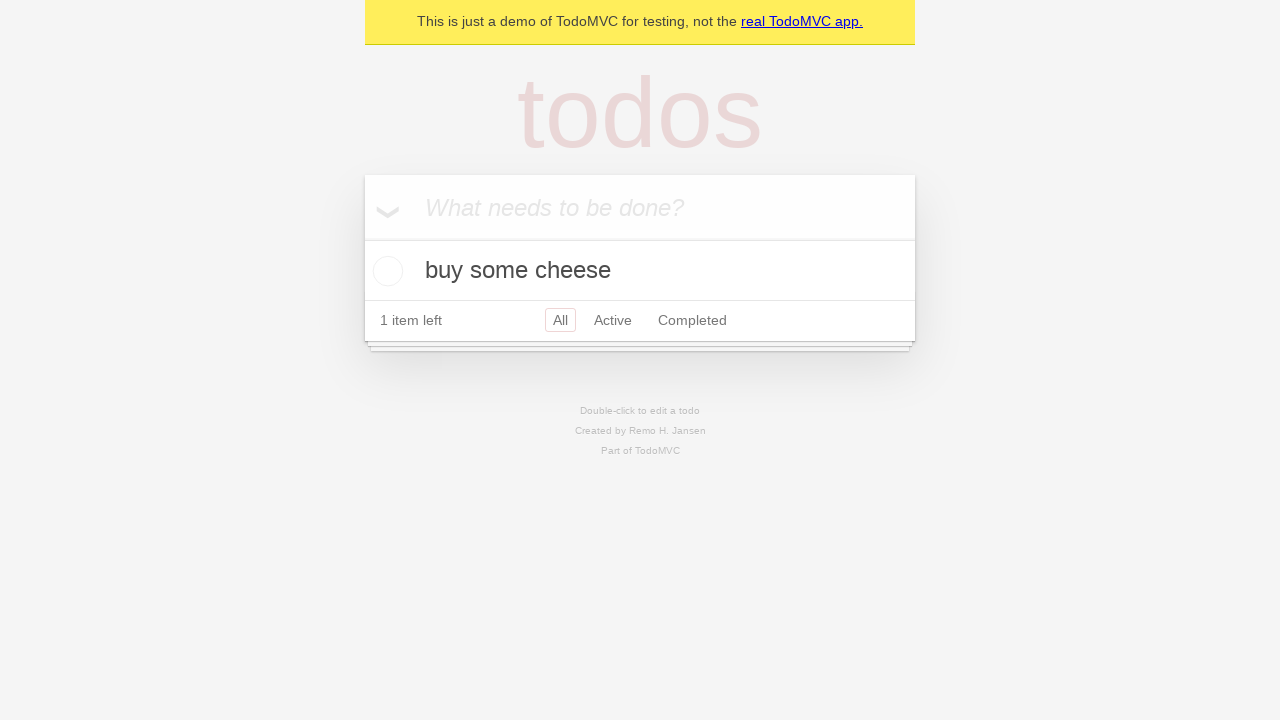

Todo counter element appeared showing 1 item
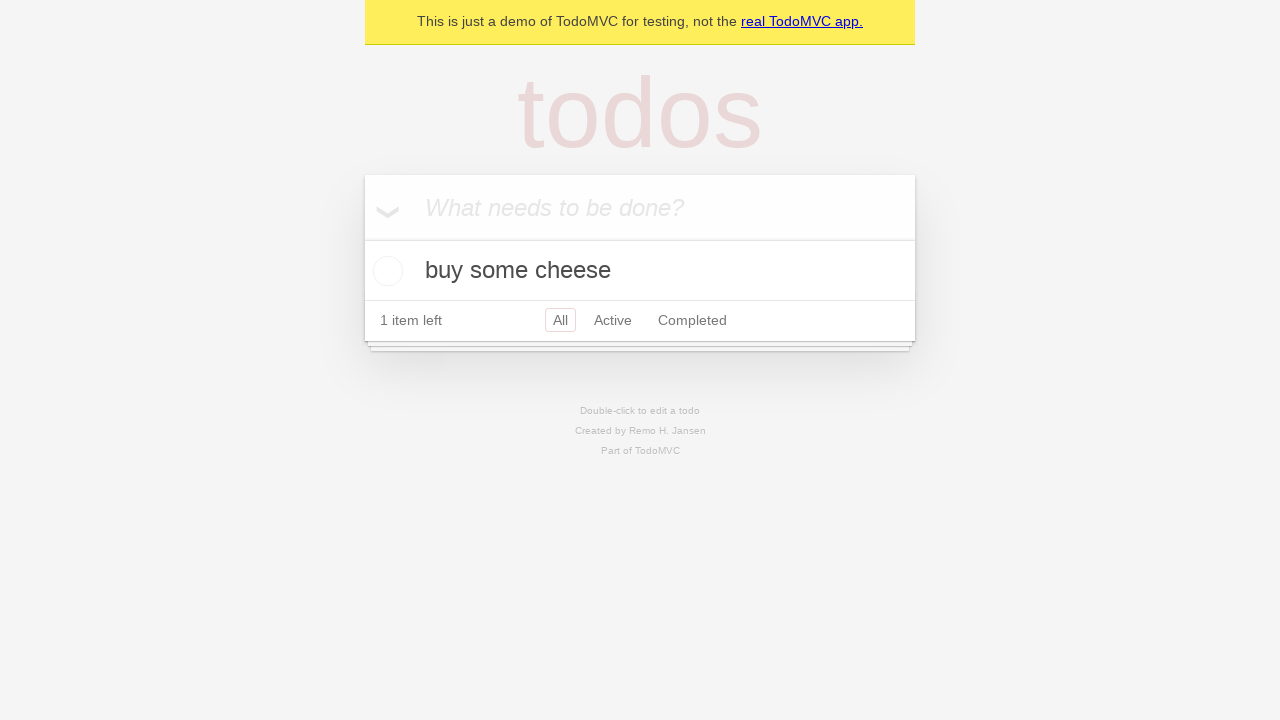

Filled todo input with 'feed the cat' on internal:attr=[placeholder="What needs to be done?"i]
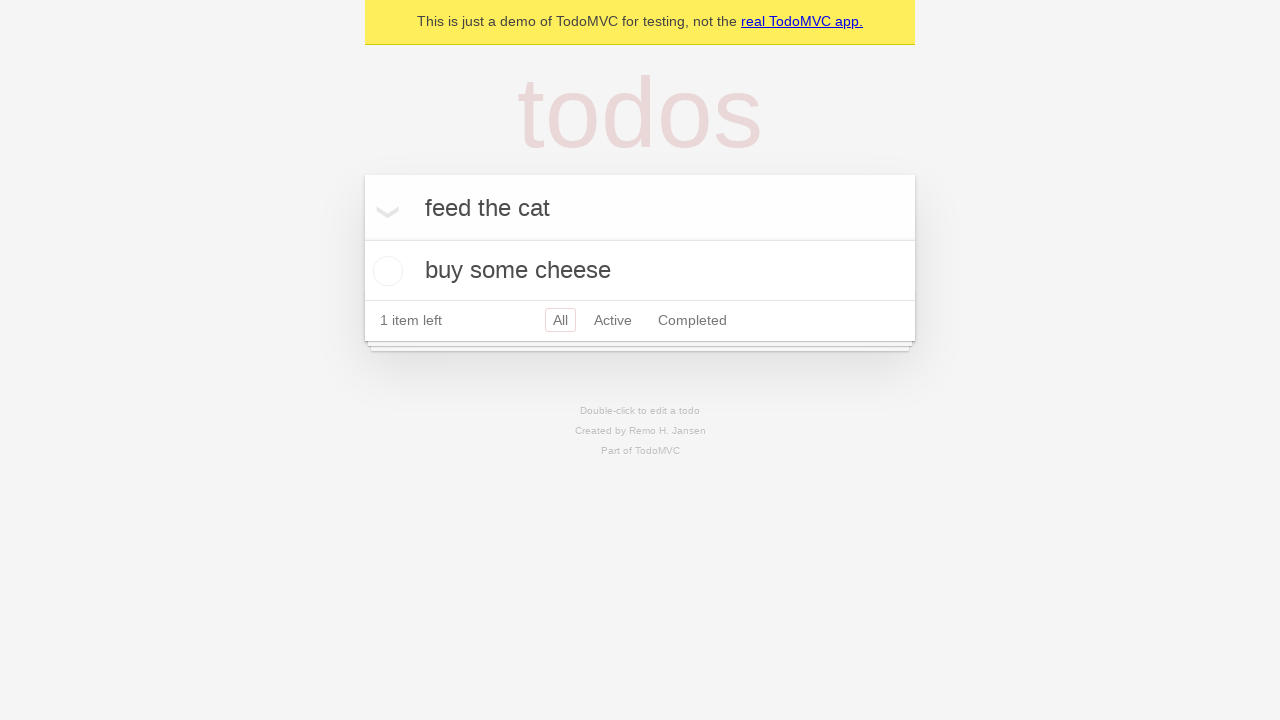

Pressed Enter to add second todo item on internal:attr=[placeholder="What needs to be done?"i]
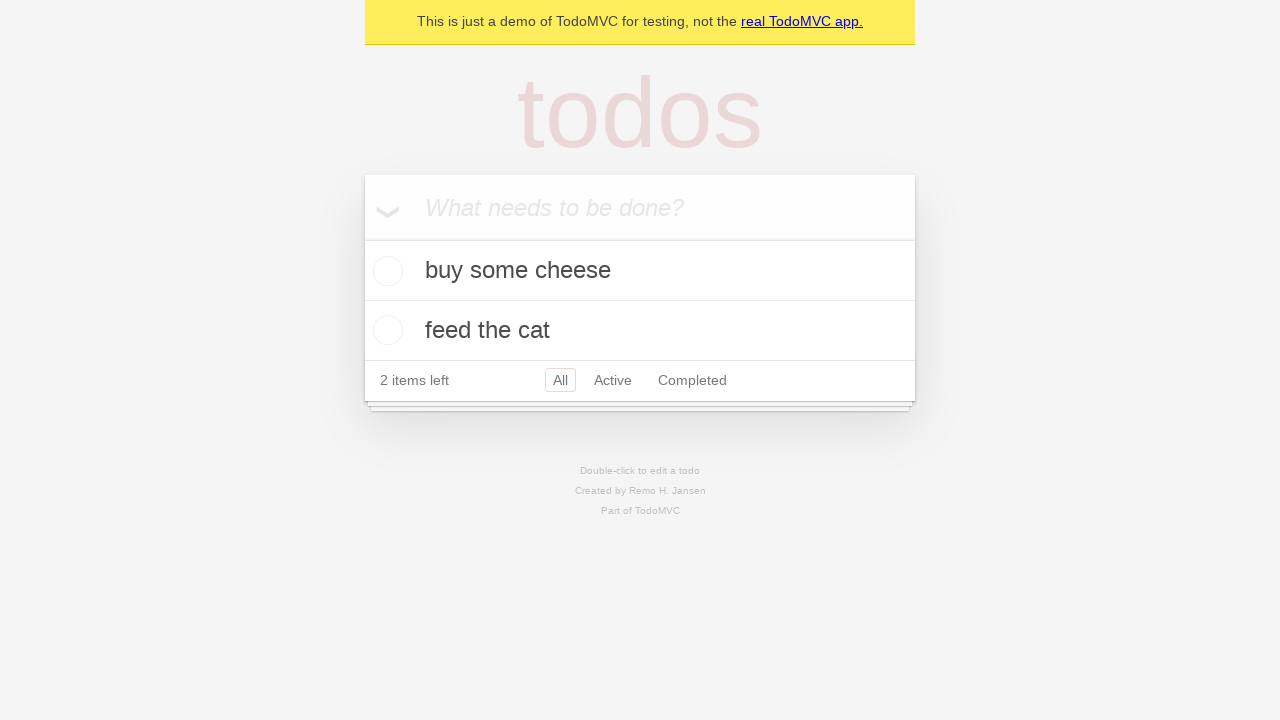

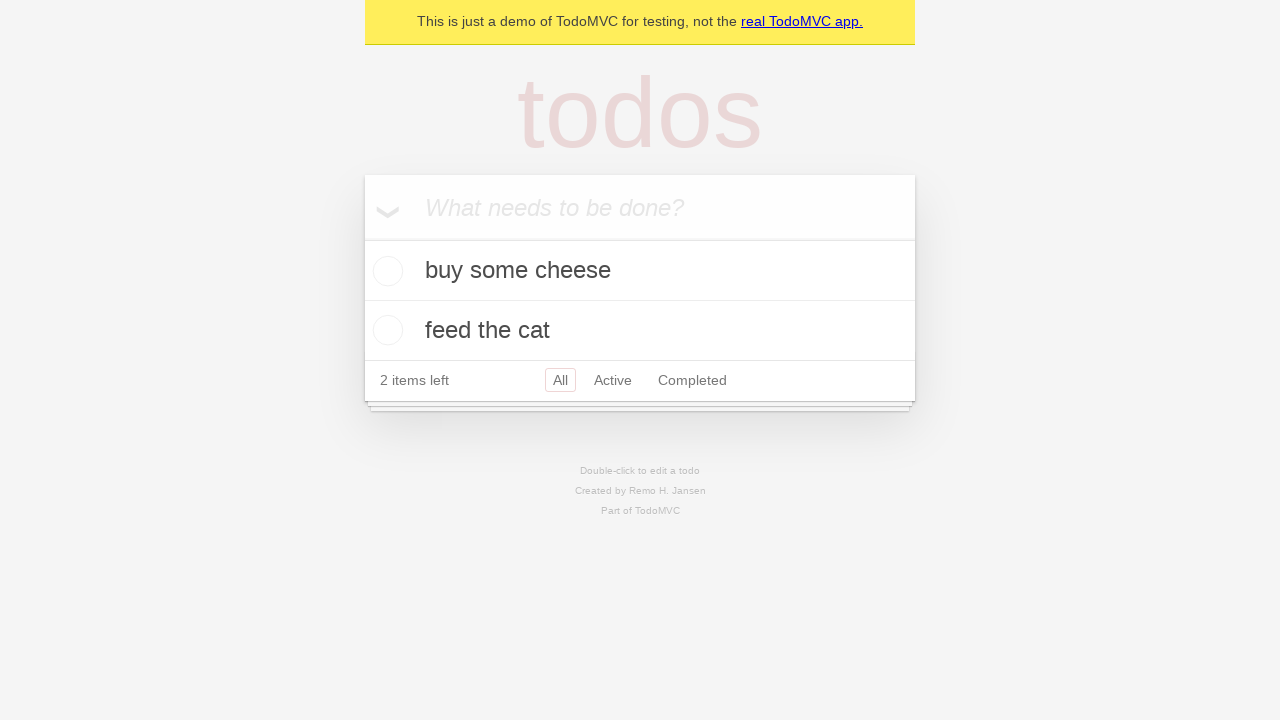